Tests login form validation with empty credentials by typing and then clearing inputs, verifying the "Username is required" error message appears

Starting URL: https://www.saucedemo.com/

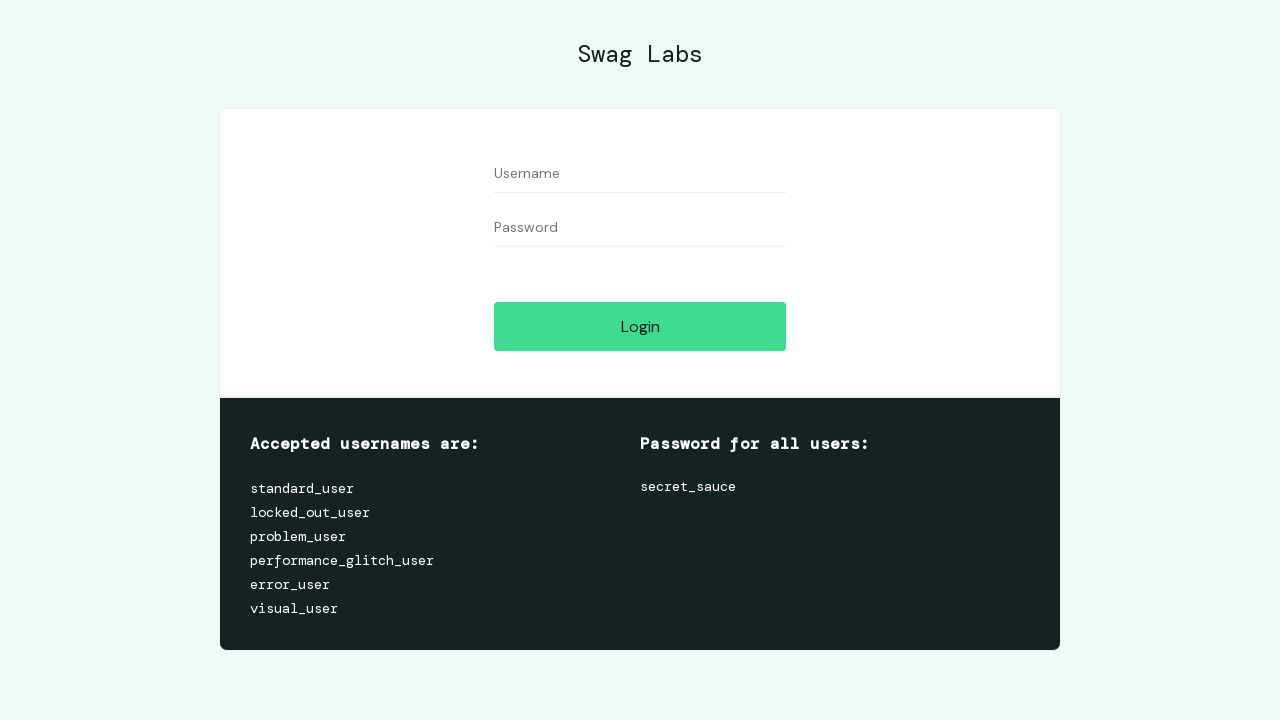

Filled username field with 'someuser' on input[data-test='username']
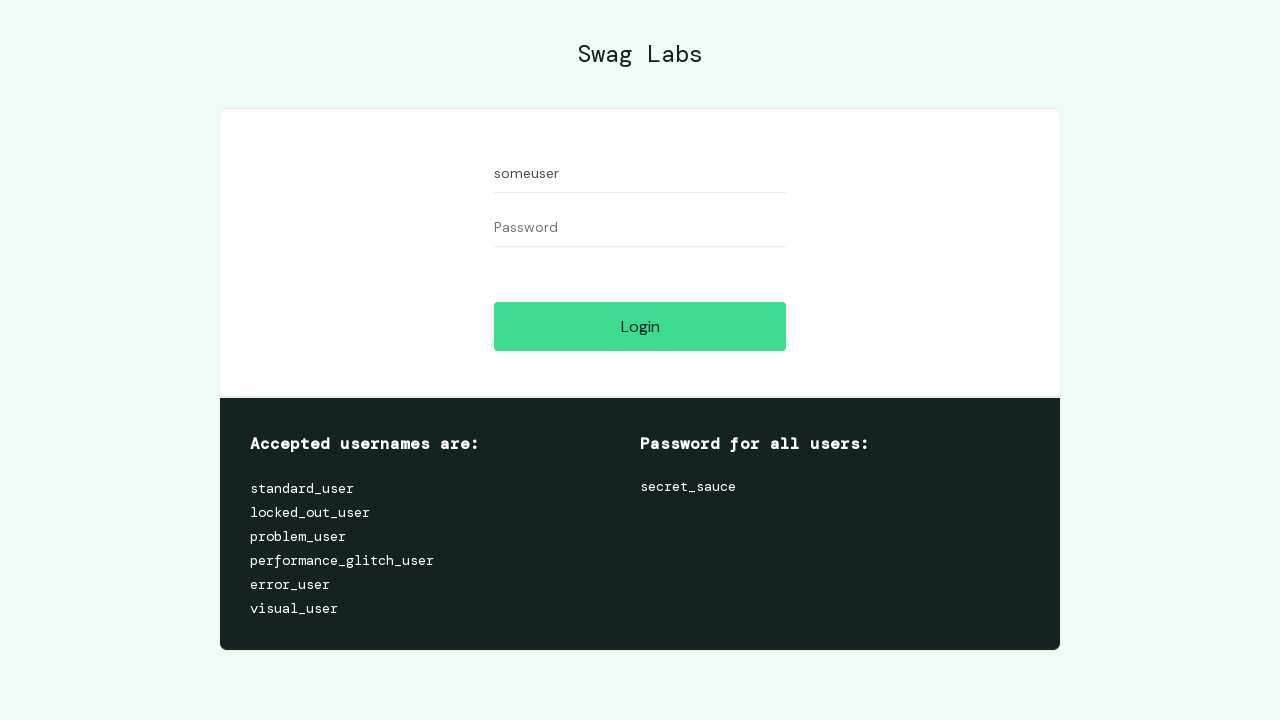

Filled password field with 'somepass' on input[data-test='password']
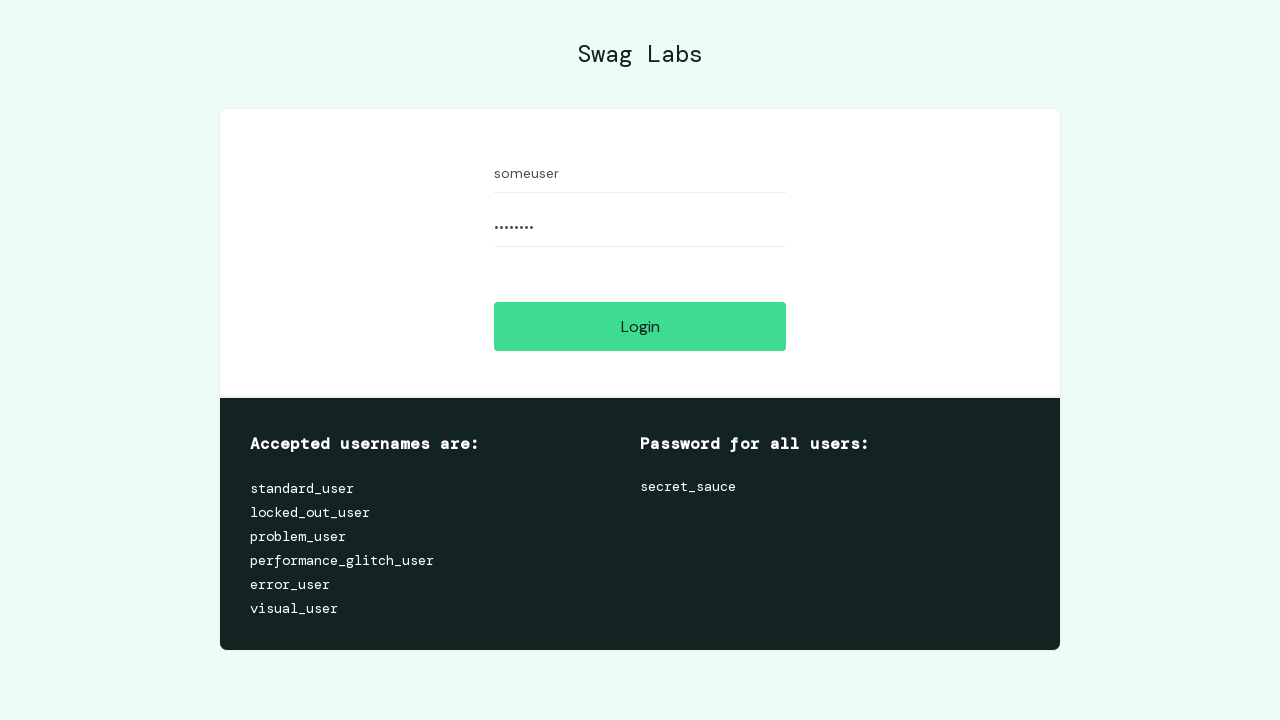

Cleared username field on input[data-test='username']
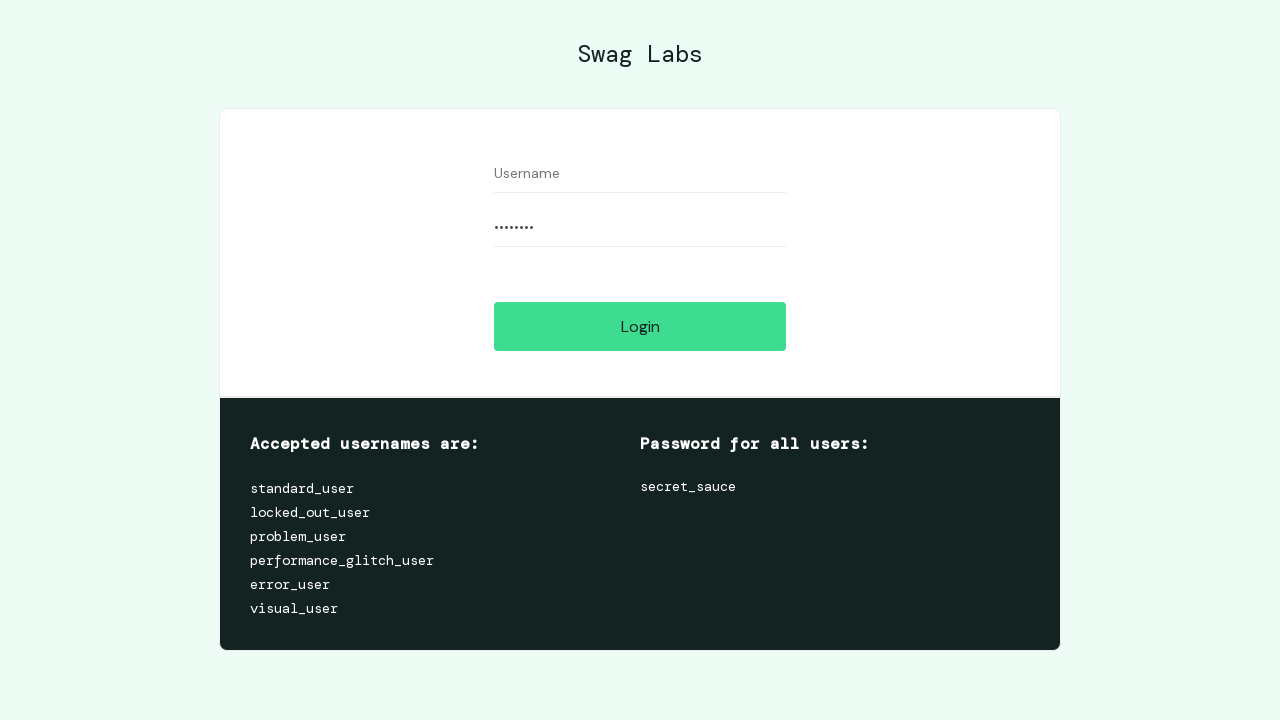

Cleared password field on input[data-test='password']
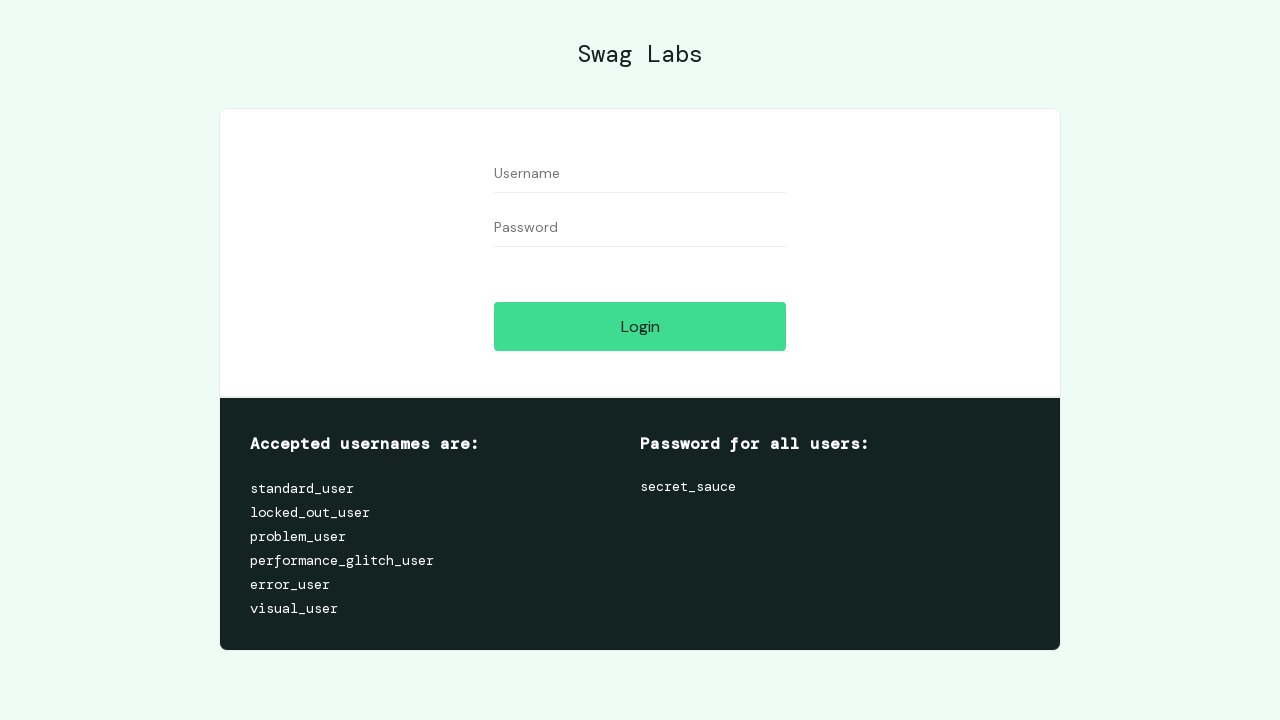

Clicked login button to trigger validation with empty credentials at (640, 326) on input[data-test='login-button']
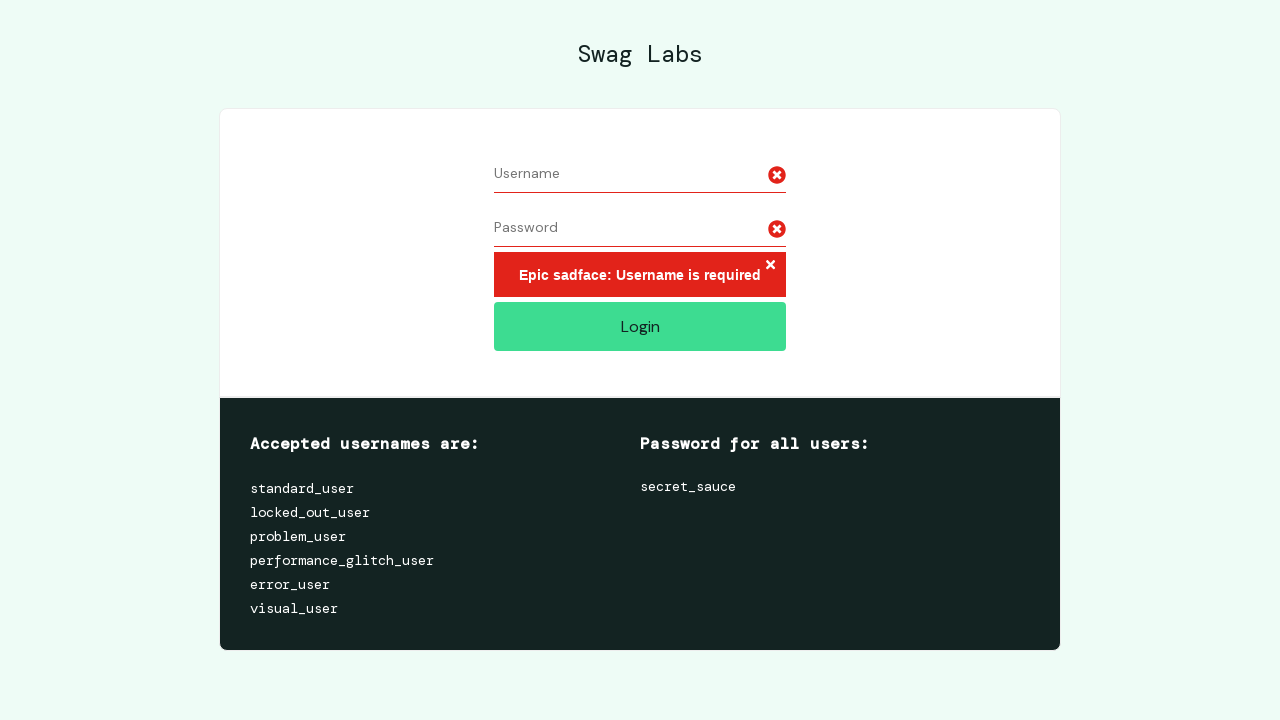

Verified error message appeared for empty username
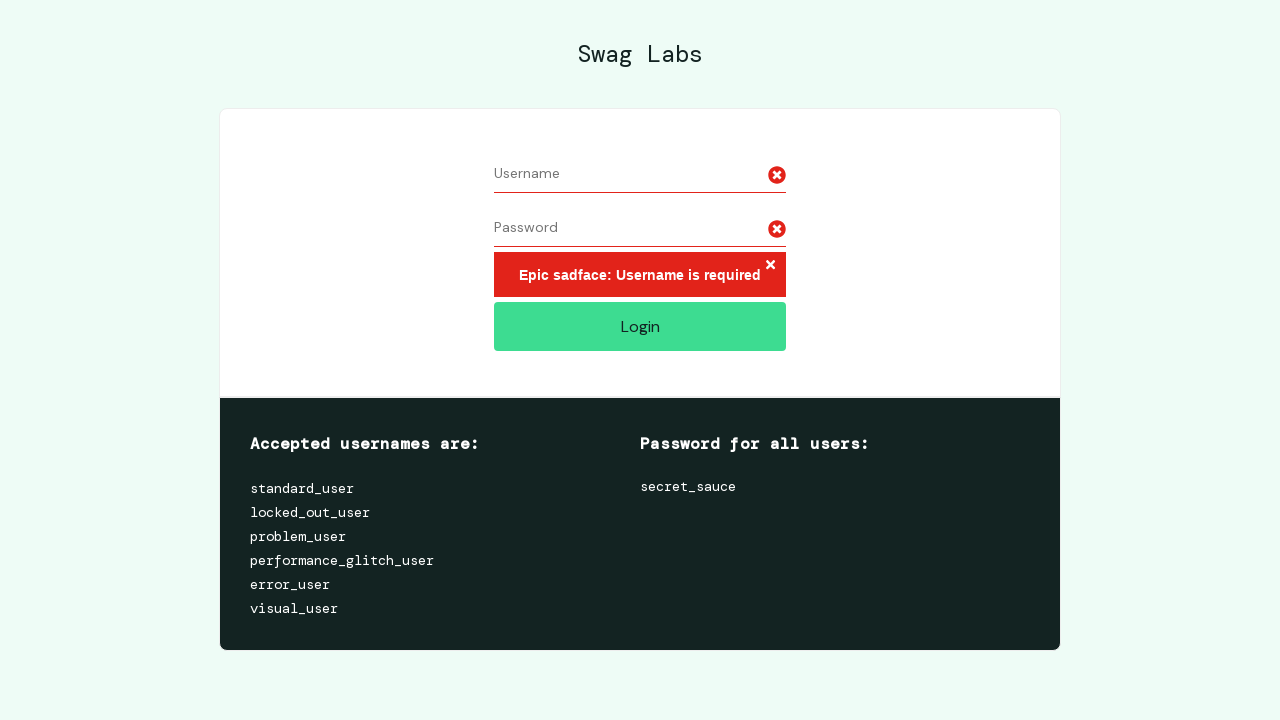

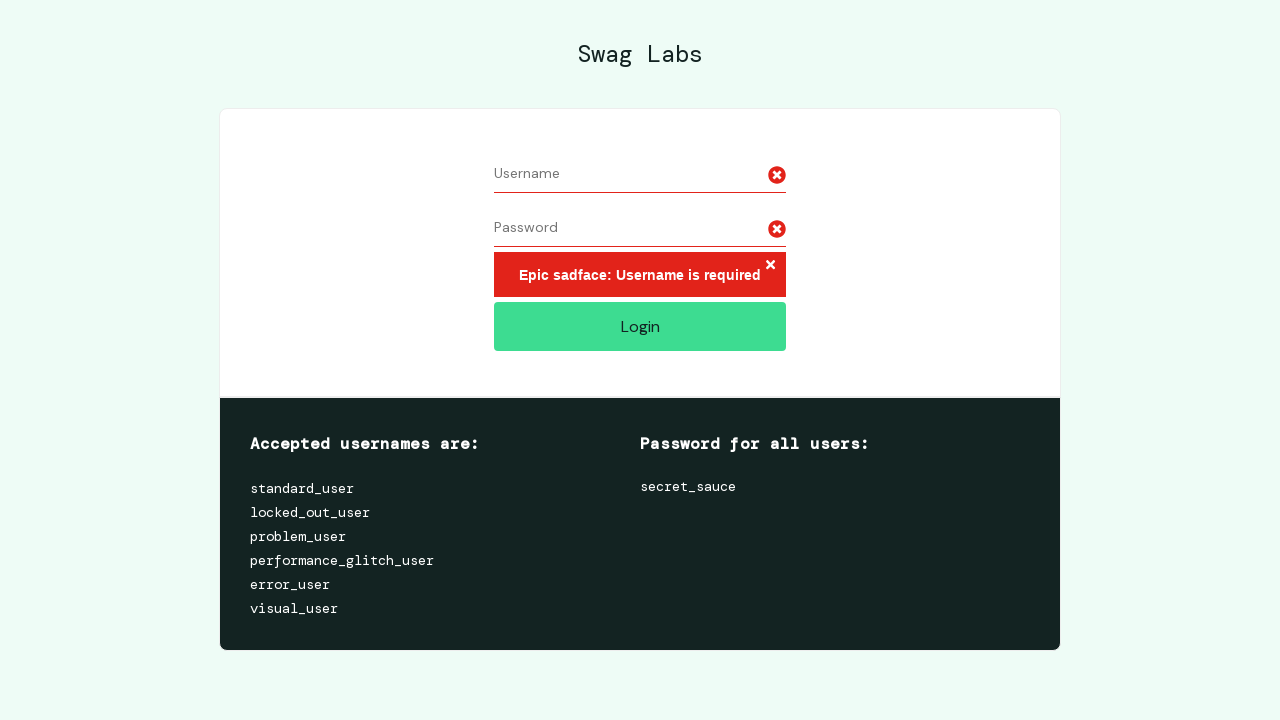